Tests window/tab switching functionality by opening links to Google, Facebook, and Lazada, then switching between them using window handles and titles

Starting URL: https://automationfc.github.io/basic-form/index.html

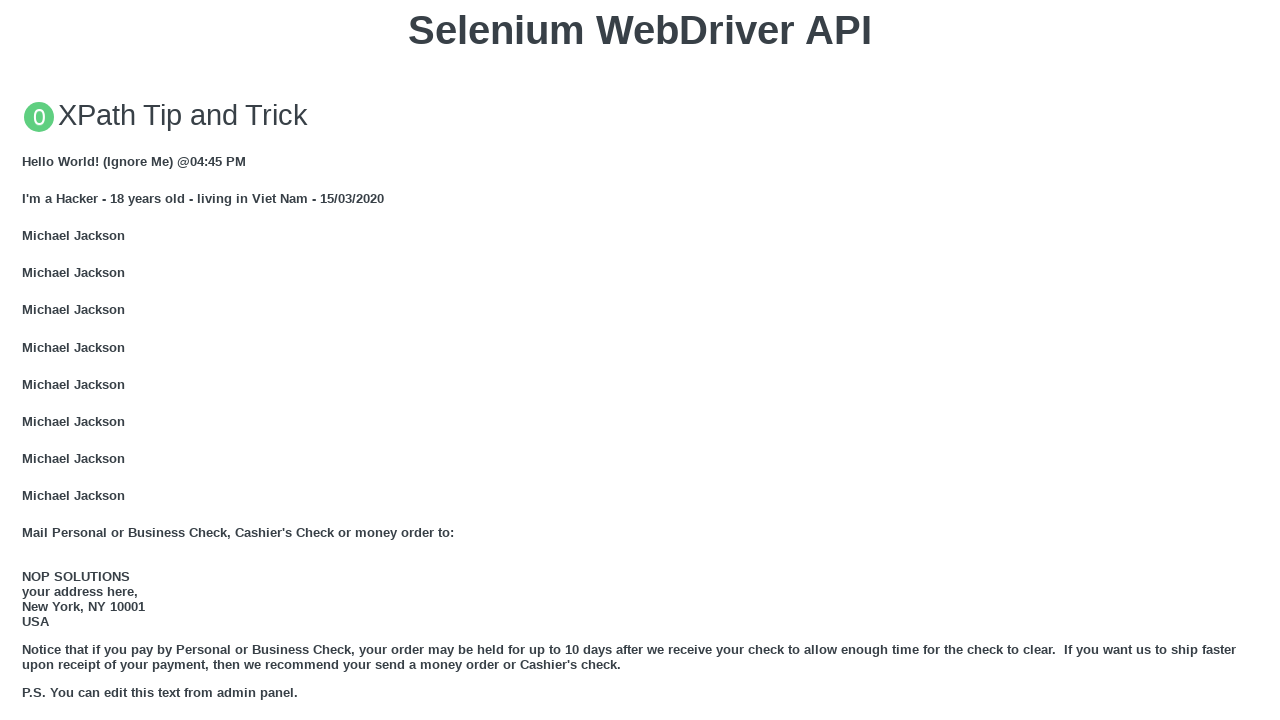

Stored main page reference
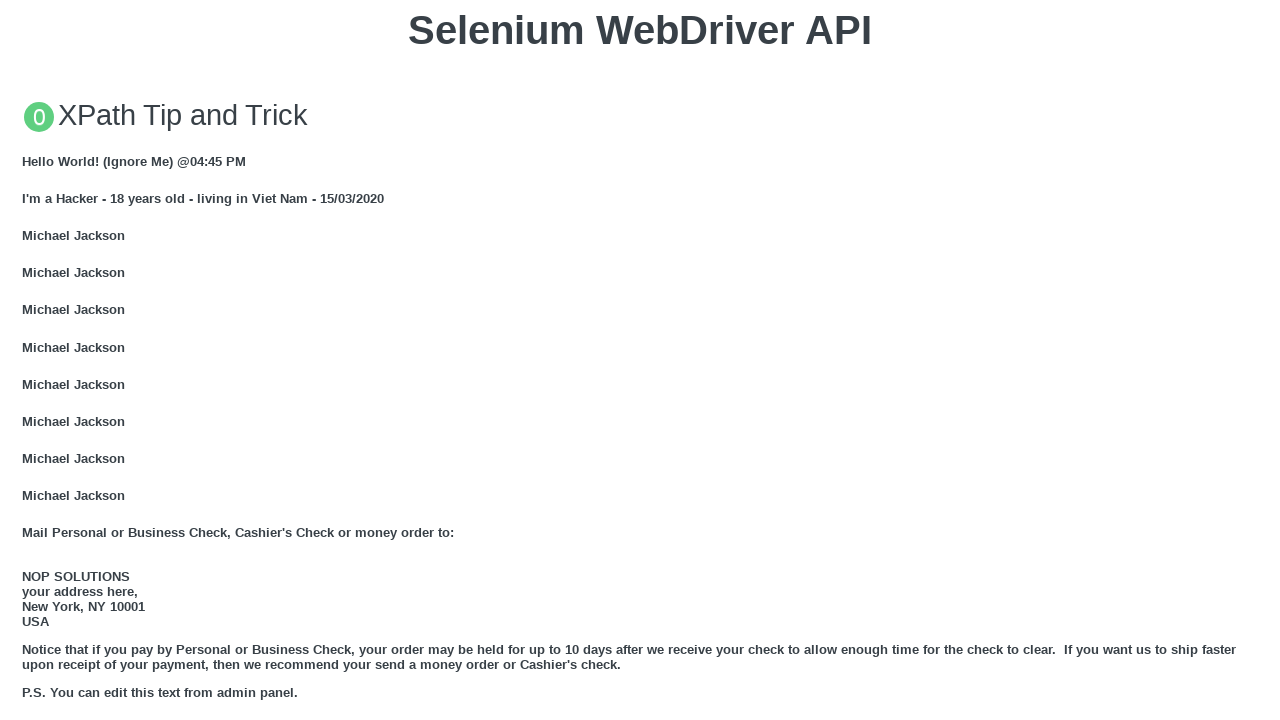

Clicked Google link and new tab opened at (56, 360) on xpath=//a[text()='GOOGLE']
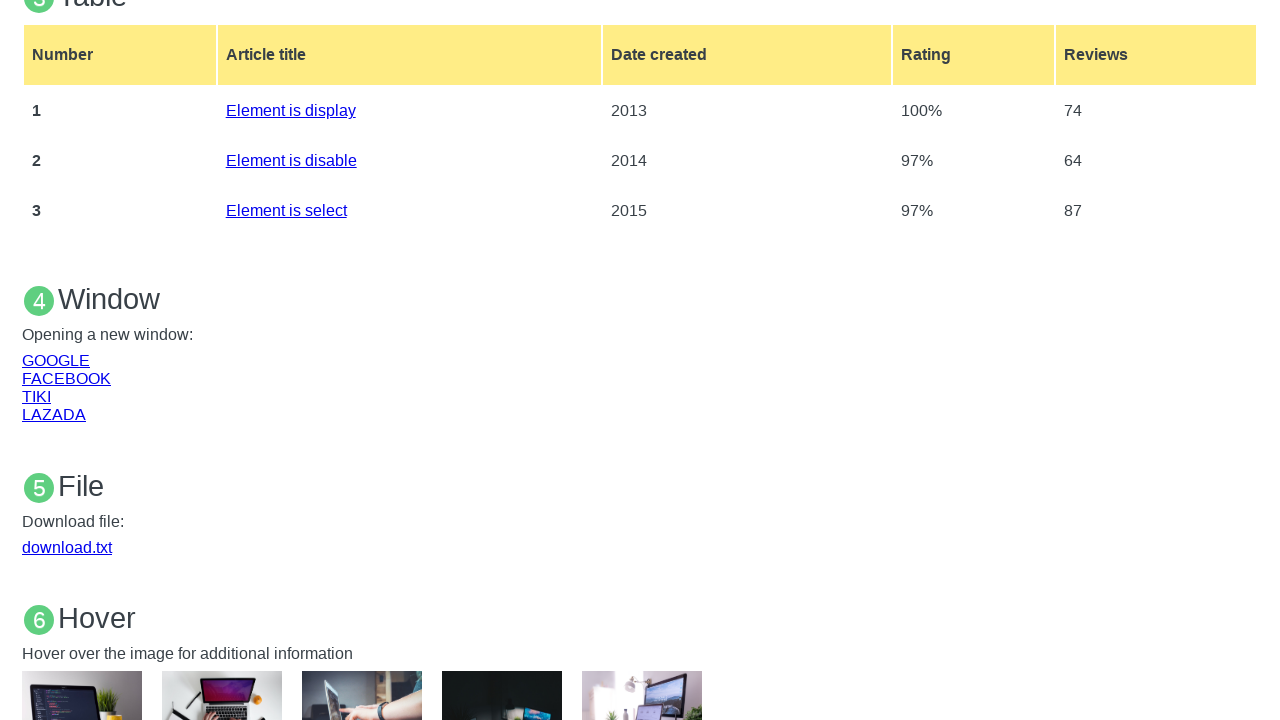

Switched back to main page
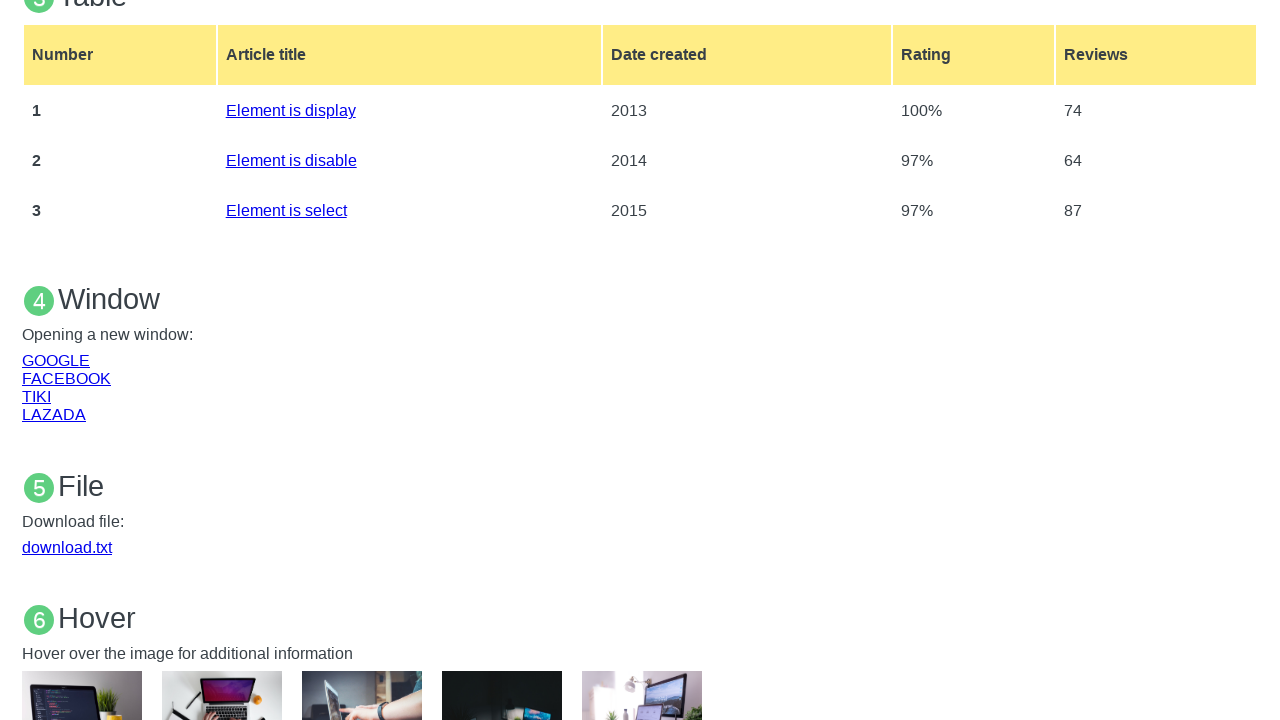

Clicked Facebook link and new tab opened at (66, 378) on xpath=//a[text()='FACEBOOK']
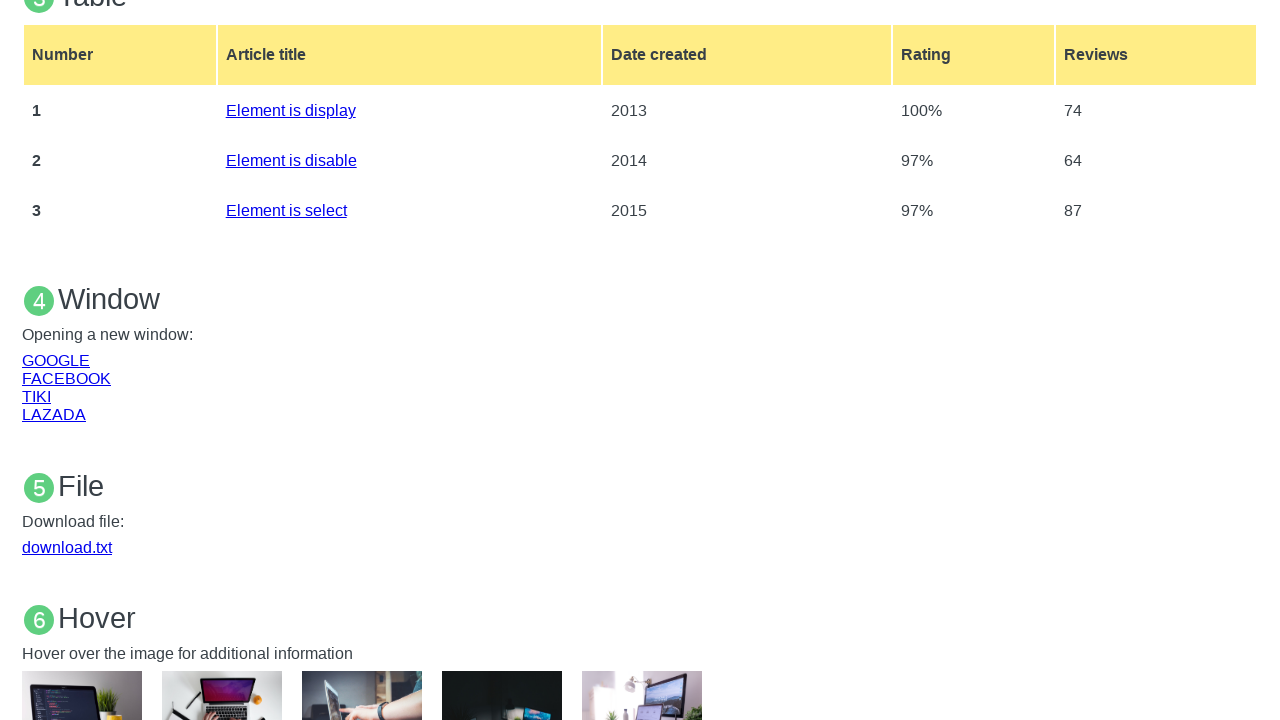

Switched back to main page
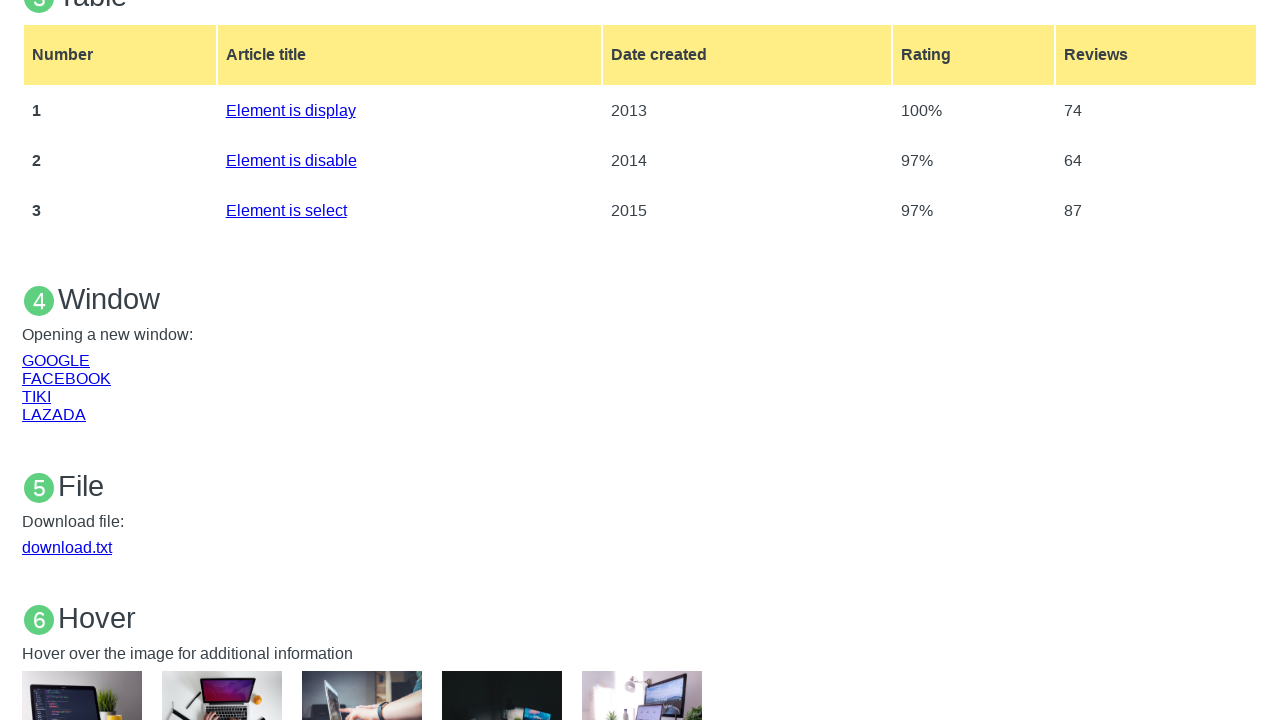

Clicked Lazada link and new tab opened at (54, 414) on xpath=//a[text()='LAZADA']
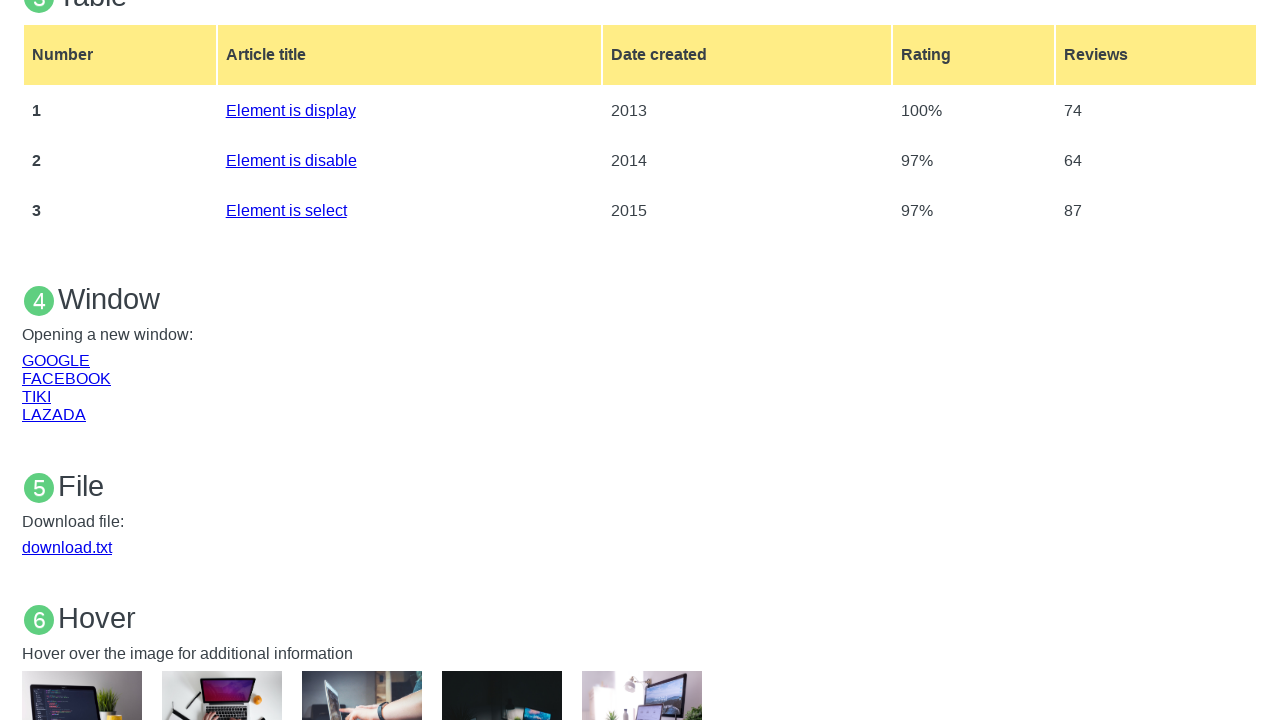

Closed Google tab
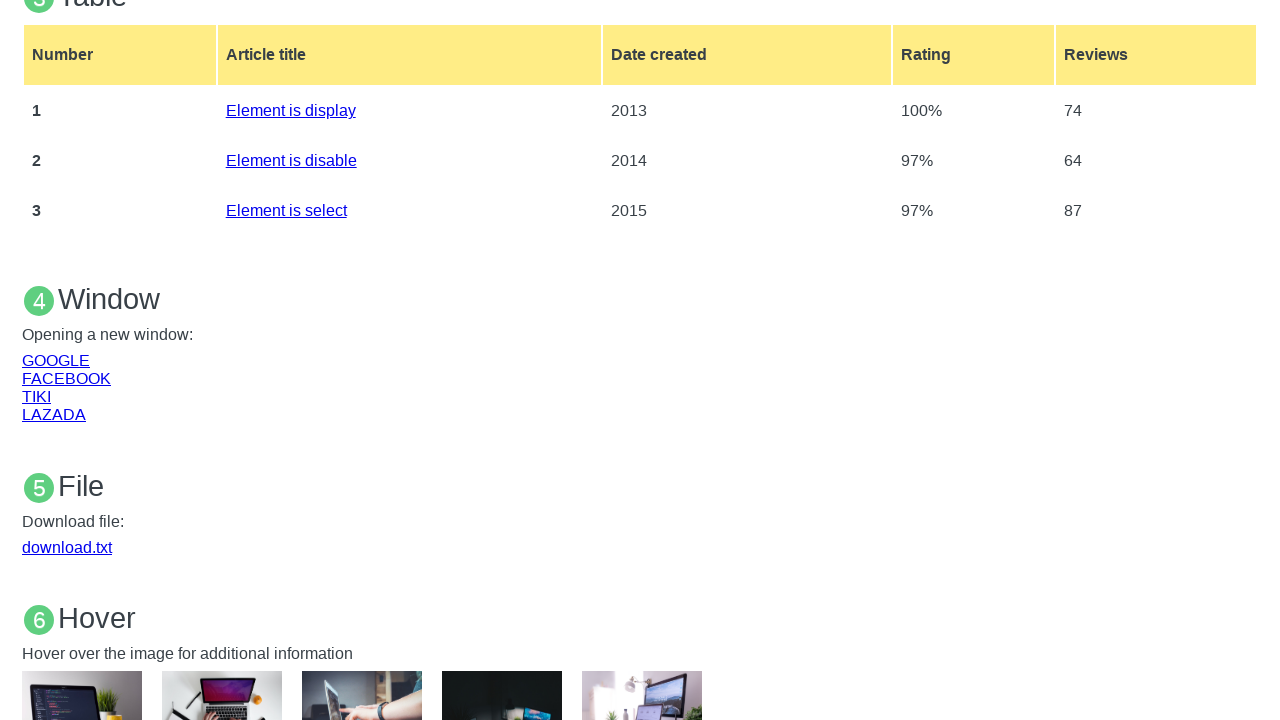

Closed Facebook tab
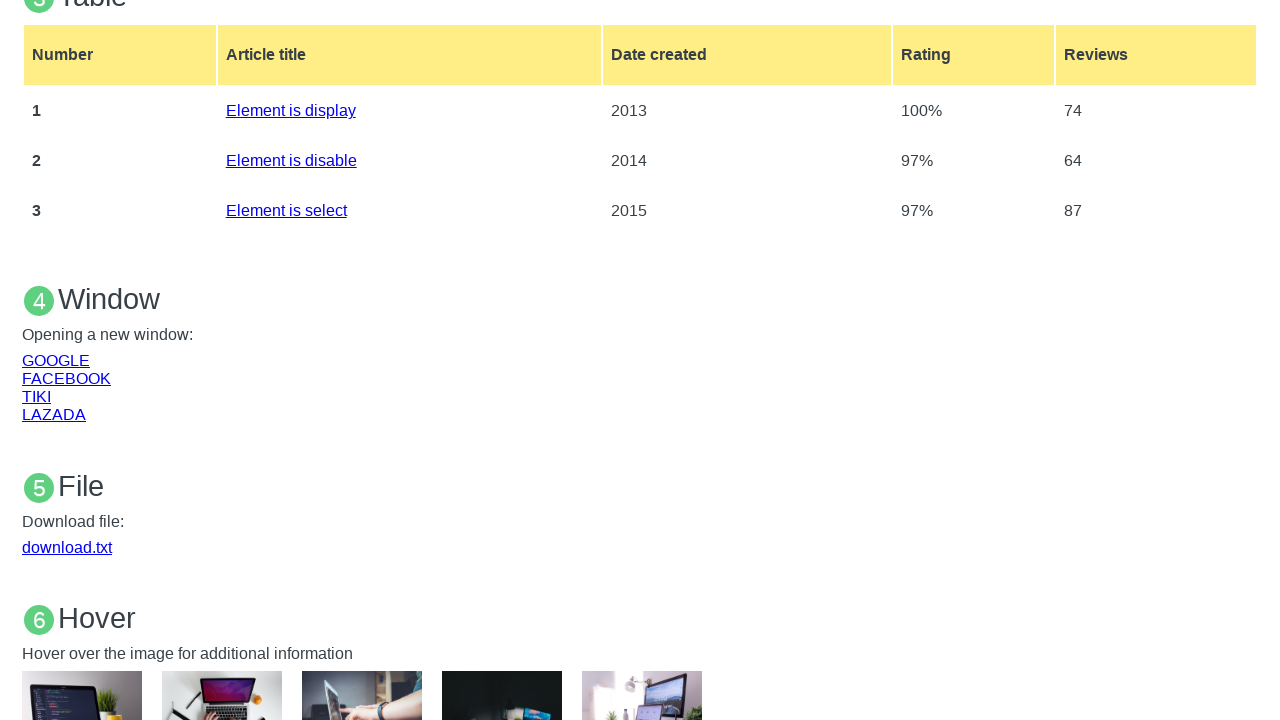

Closed Lazada tab
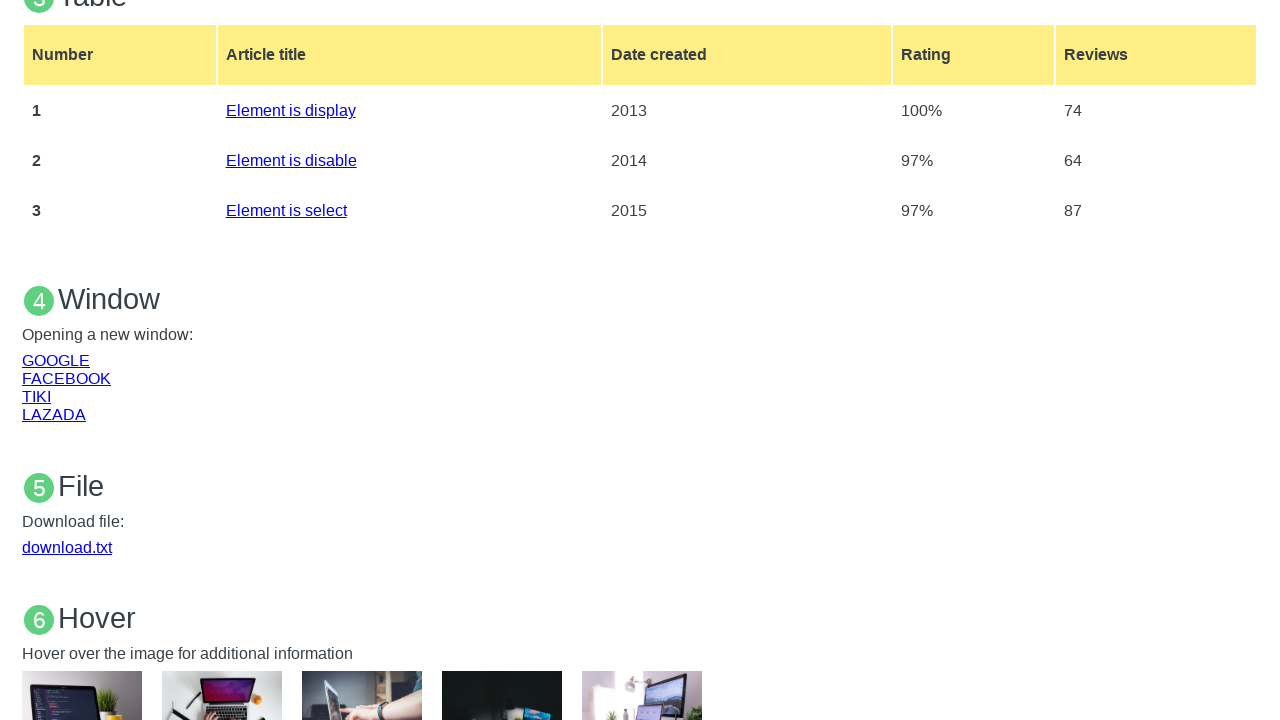

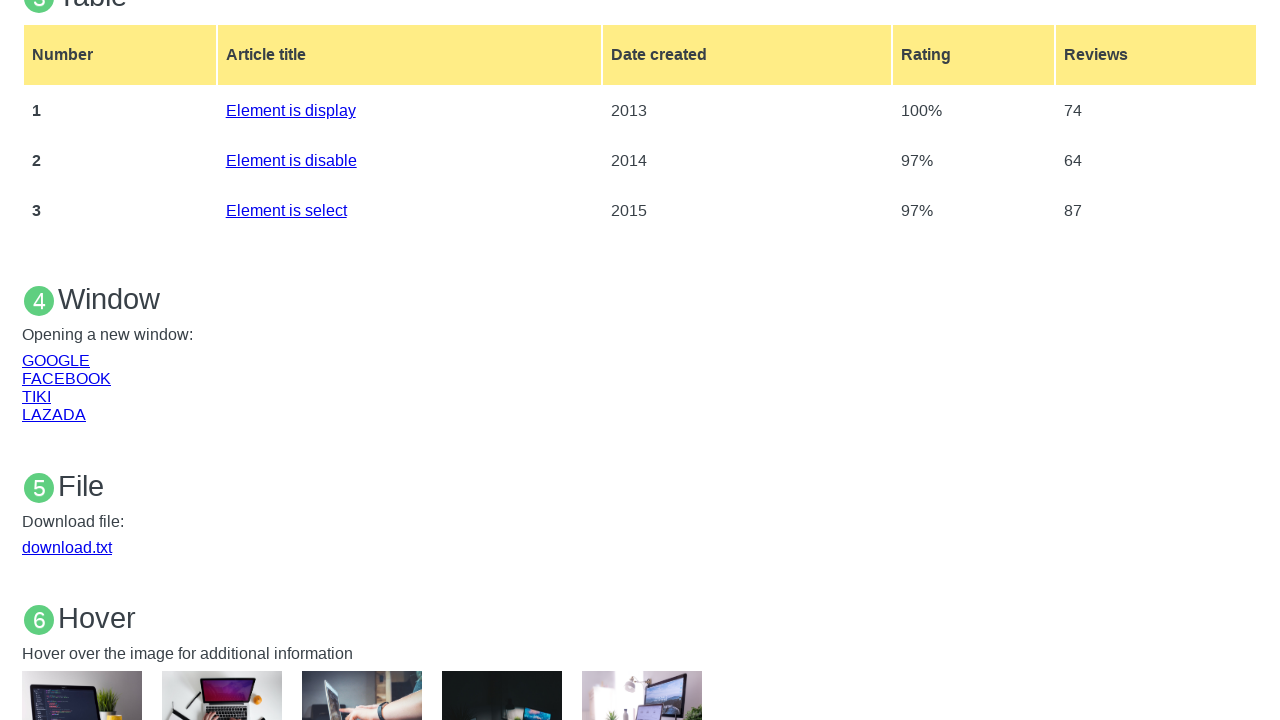